Navigates to the Nova Poshta (Ukrainian postal service) homepage and verifies the page loads successfully

Starting URL: https://novaposhta.ua/

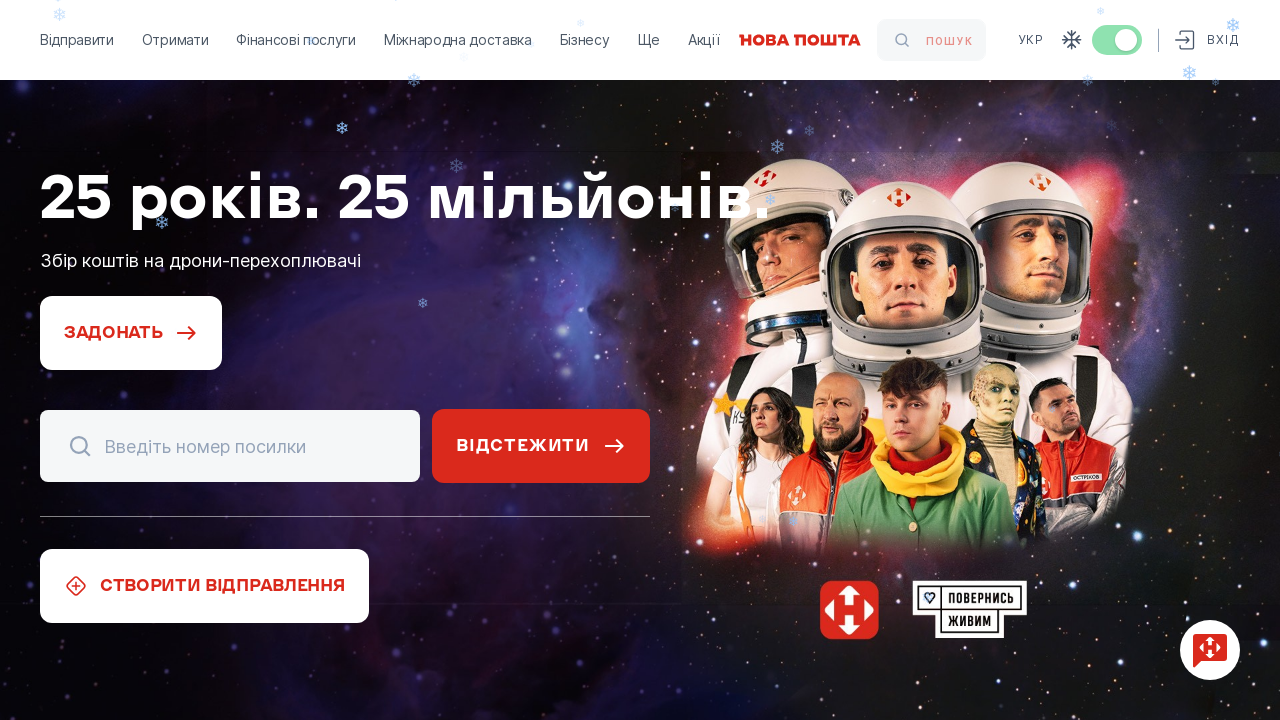

Waited for Nova Poshta homepage to load (domcontentloaded)
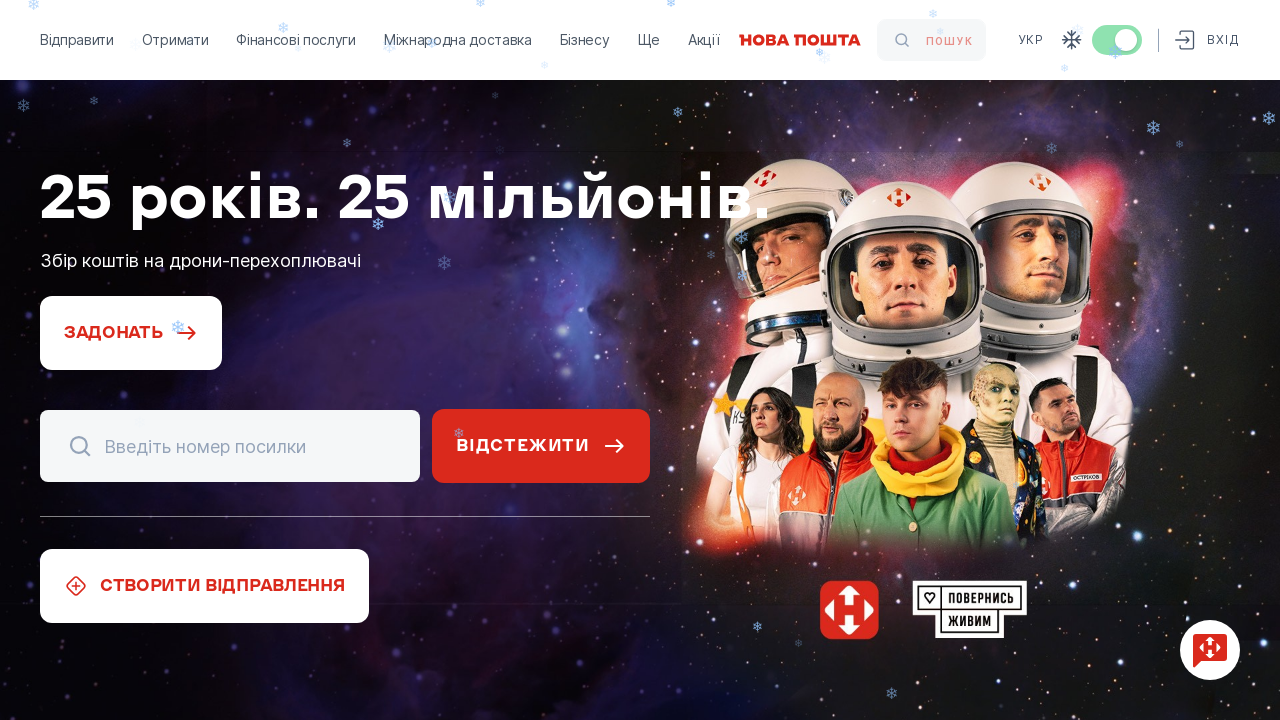

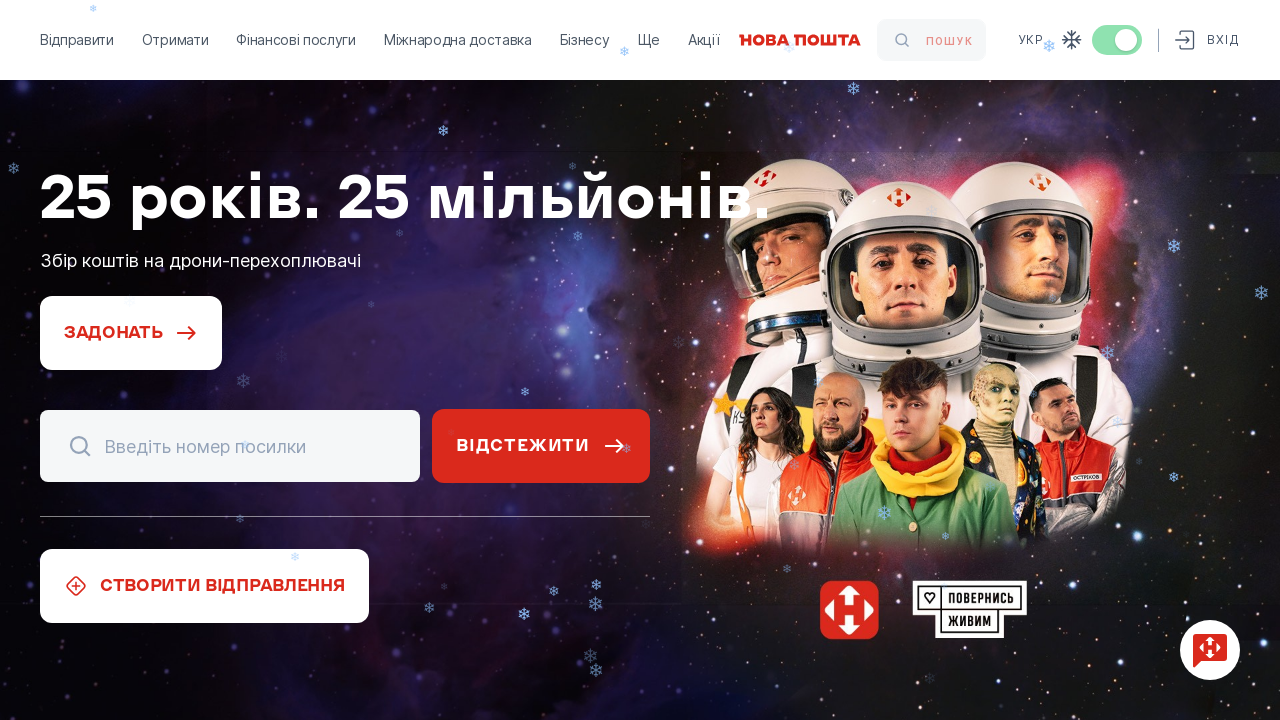